Tests Angular data binding by entering a name in an input field and verifying the greeting message updates dynamically

Starting URL: http://www.angularjs.org

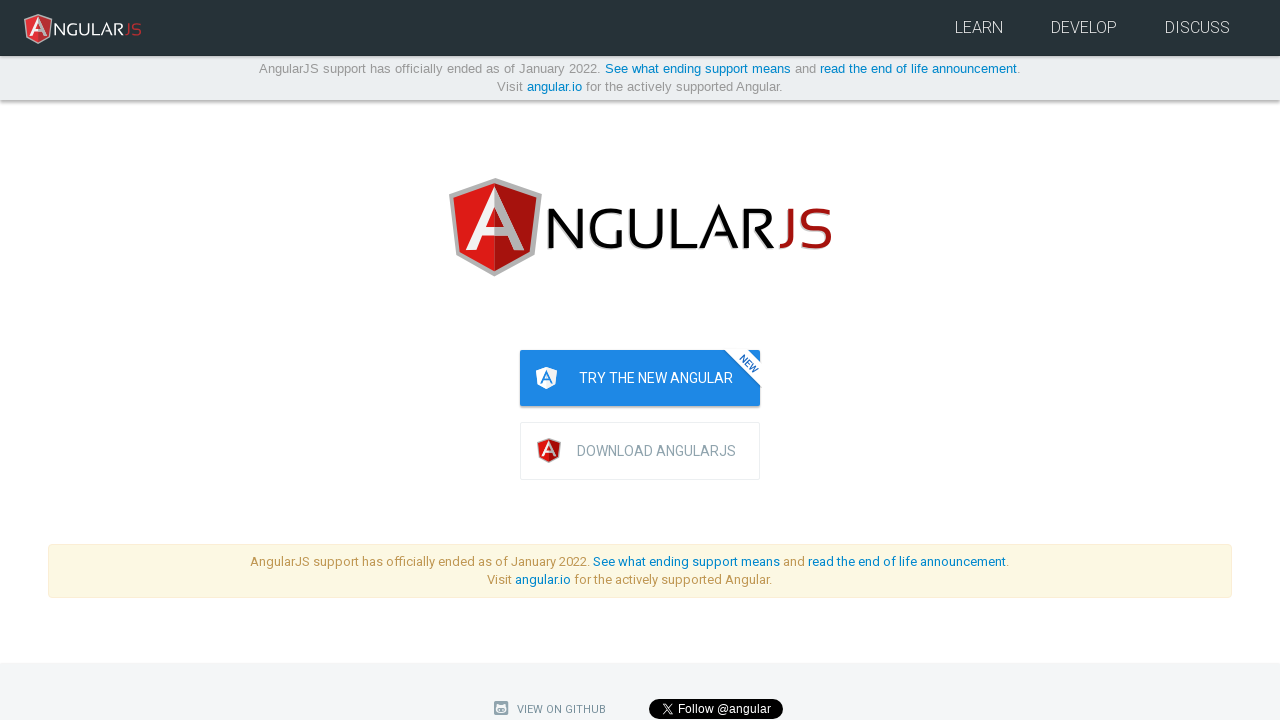

Filled name input field with 'Julie' on input[ng-model='yourName']
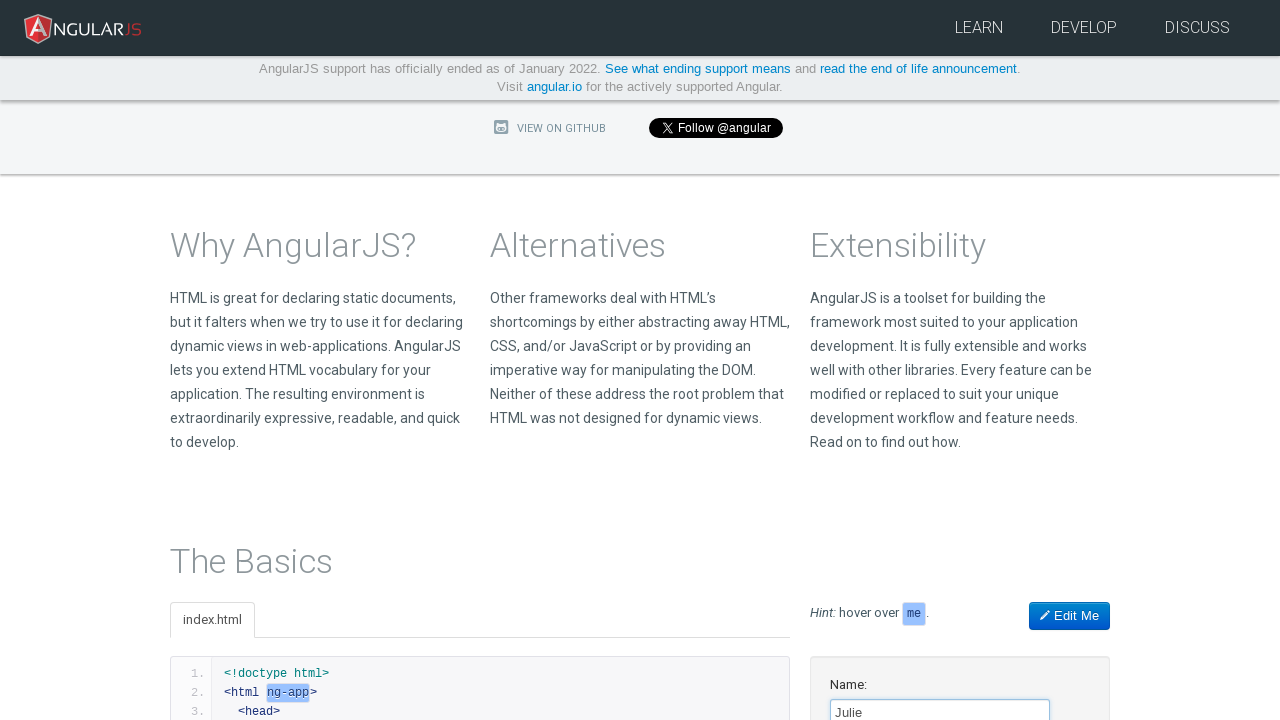

Verified greeting message 'Hello Julie!' appeared dynamically
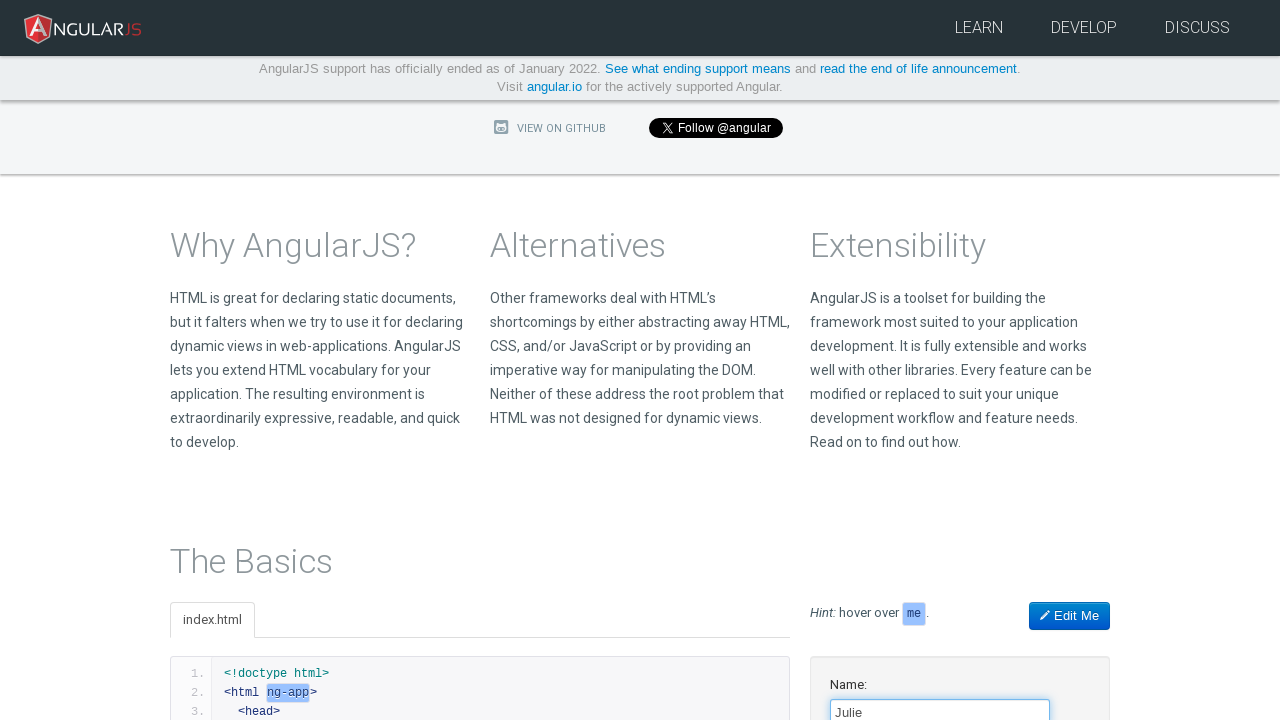

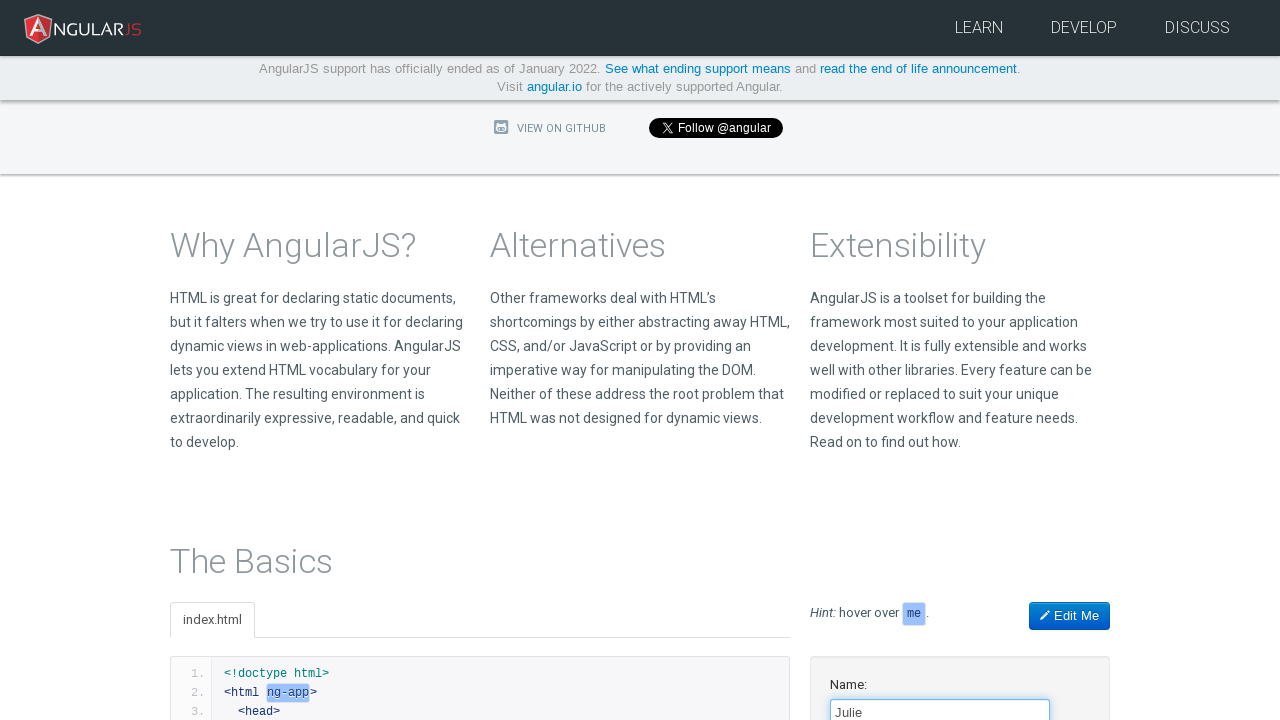